Navigates to the Guru99 demo banking application page and maximizes the browser window.

Starting URL: http://demo.guru99.com/V4/

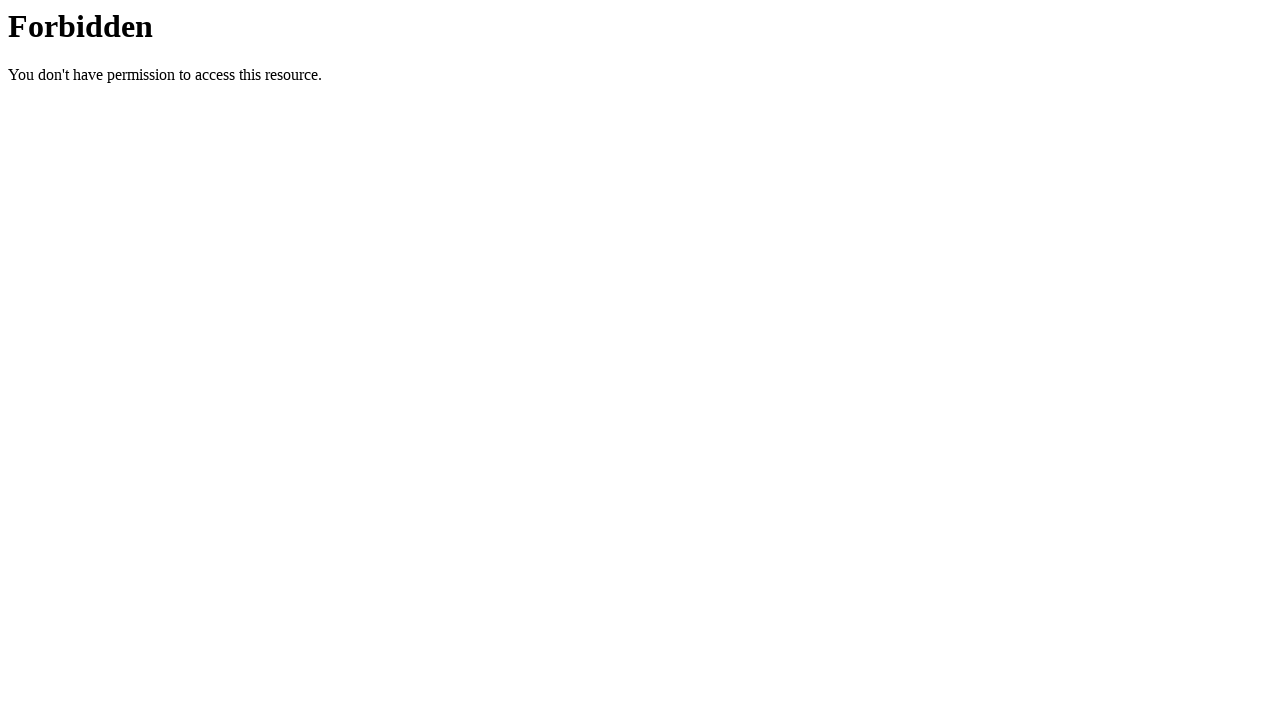

Set viewport size to 1920x1080 to maximize browser window
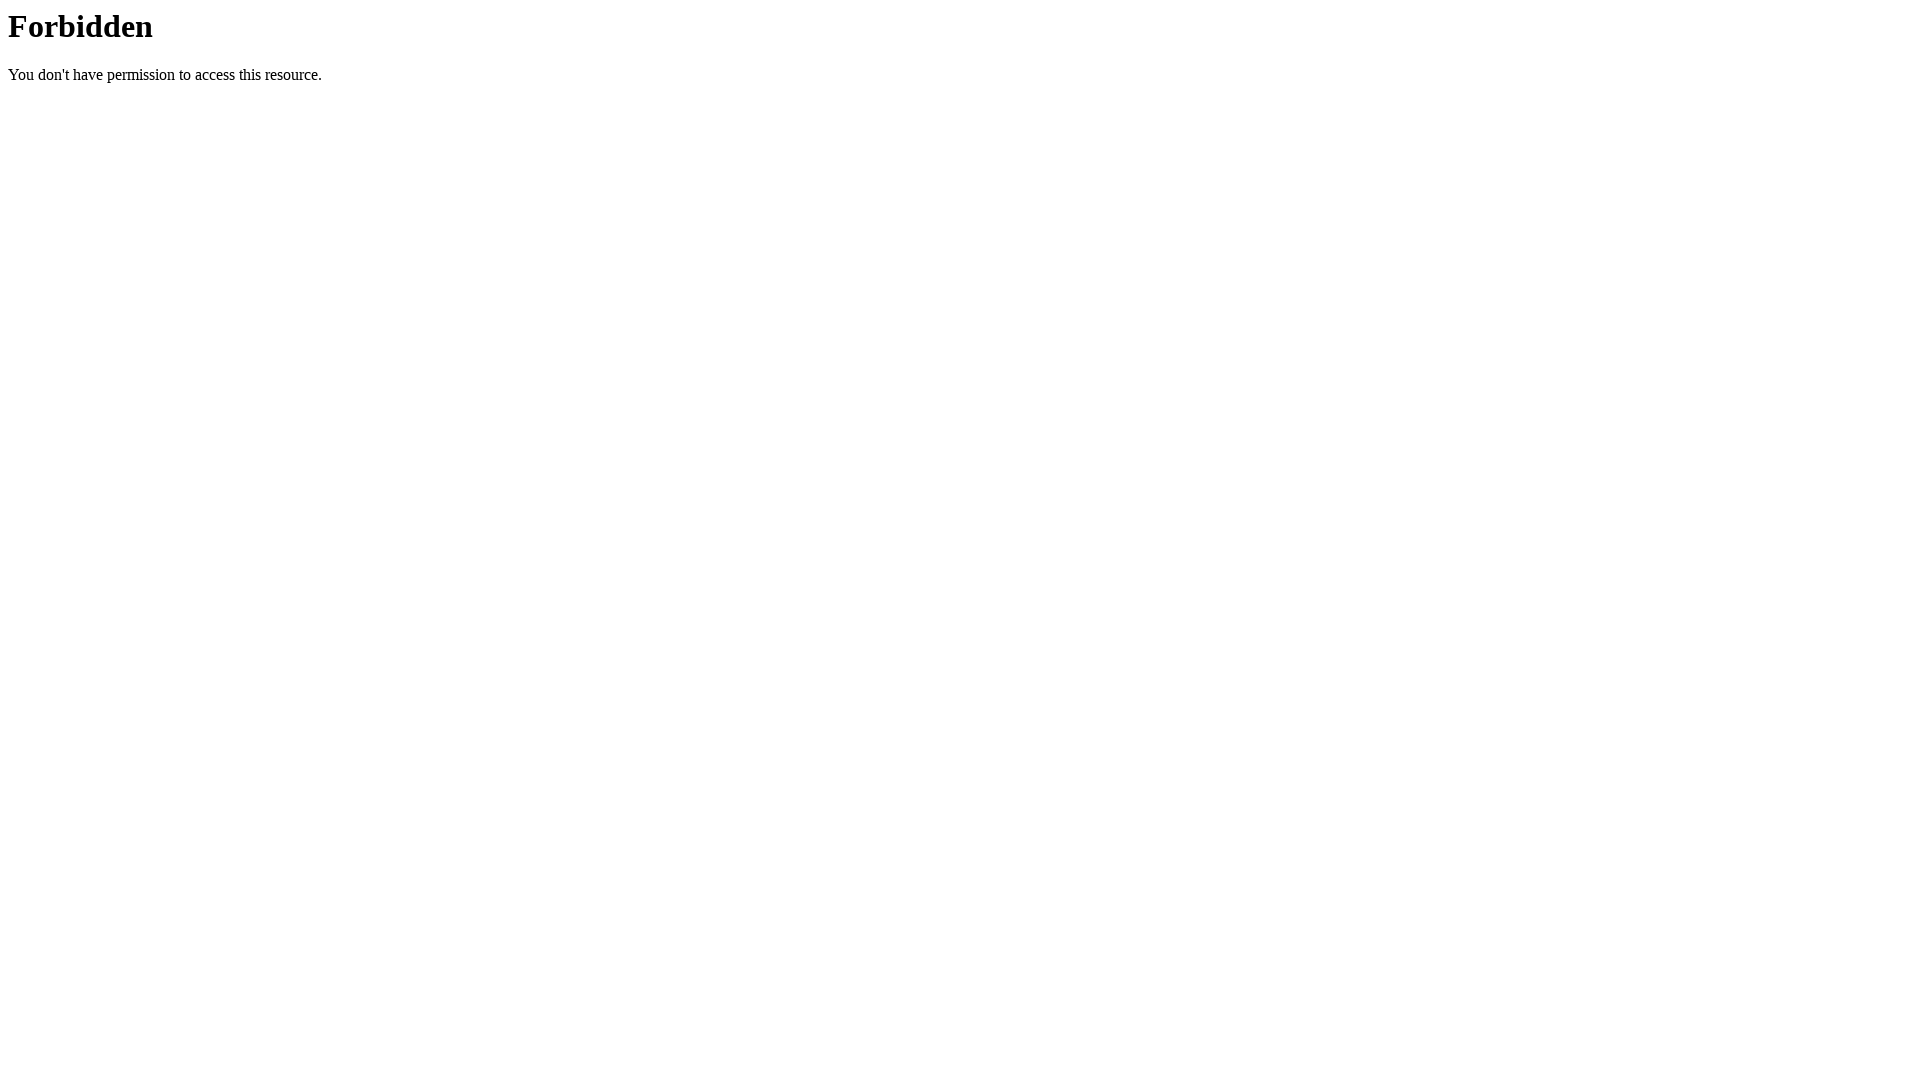

Waited for page DOM to be fully loaded
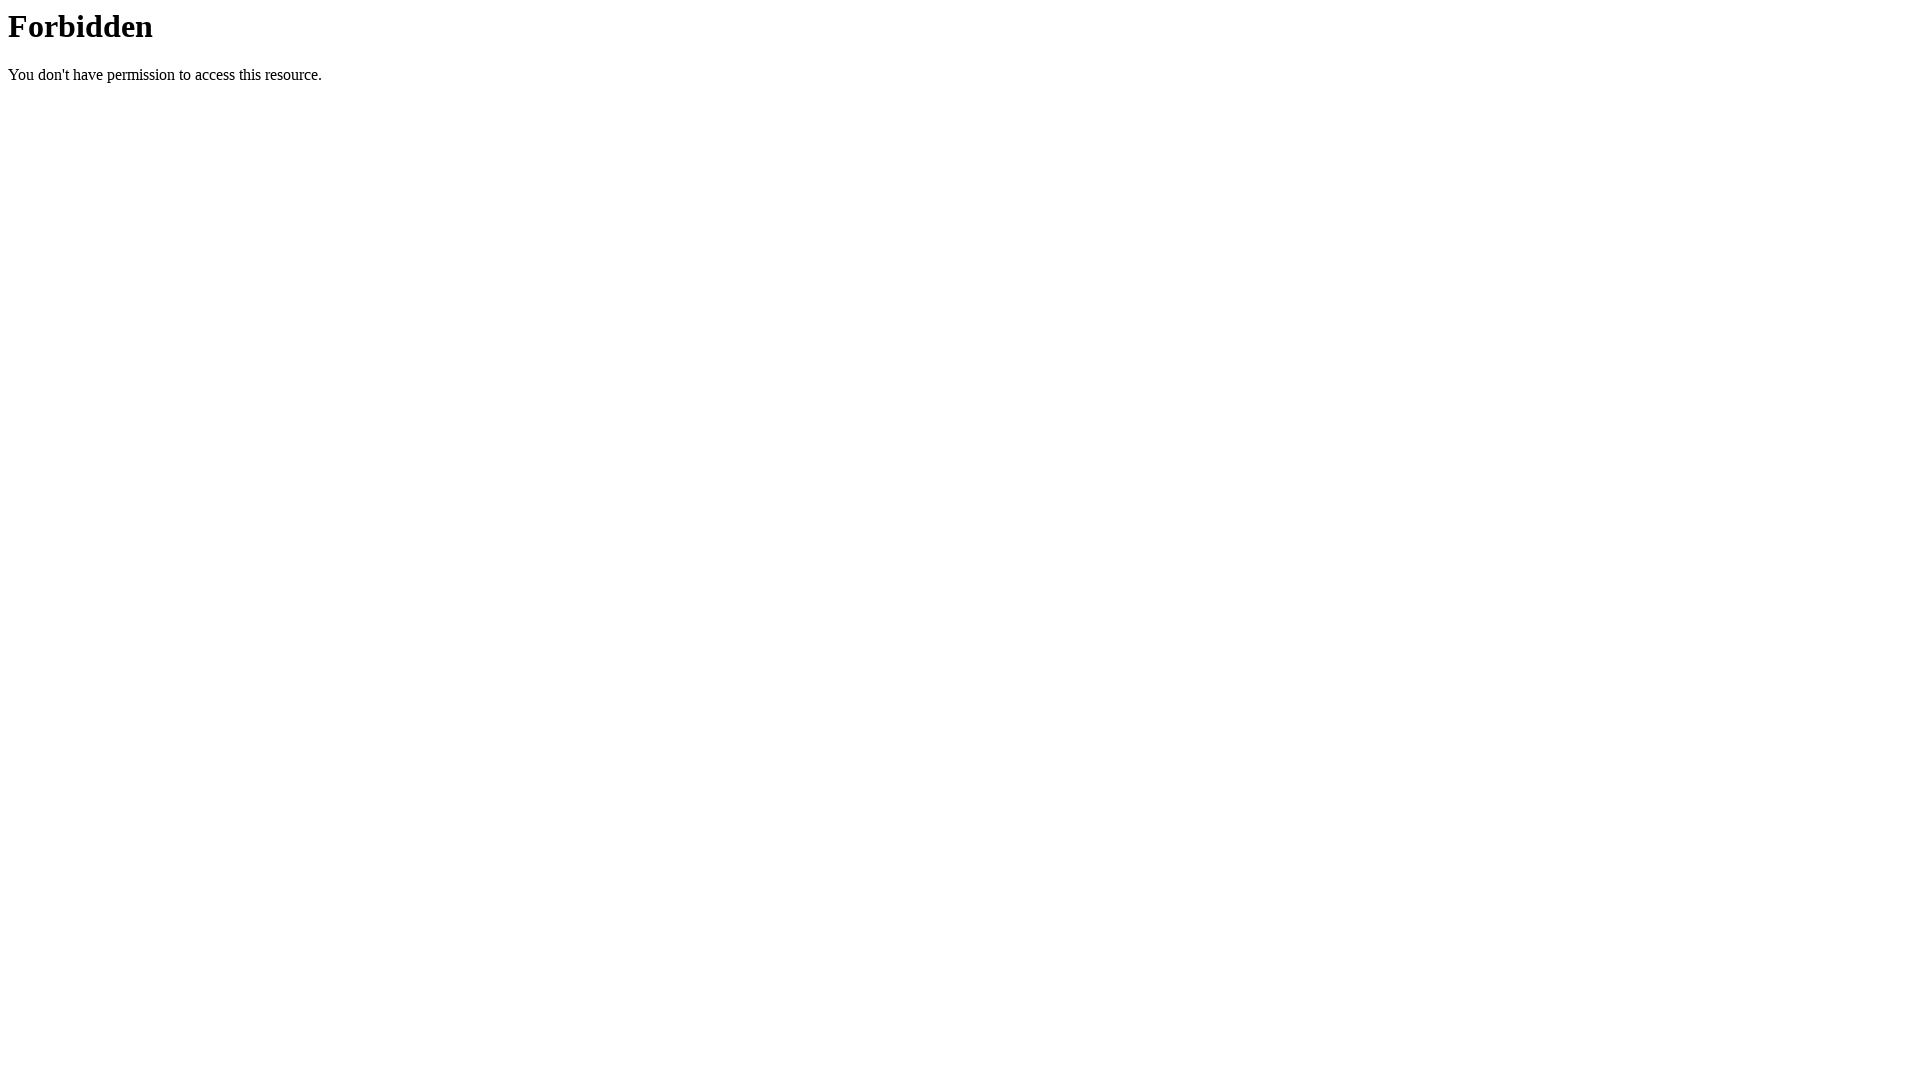

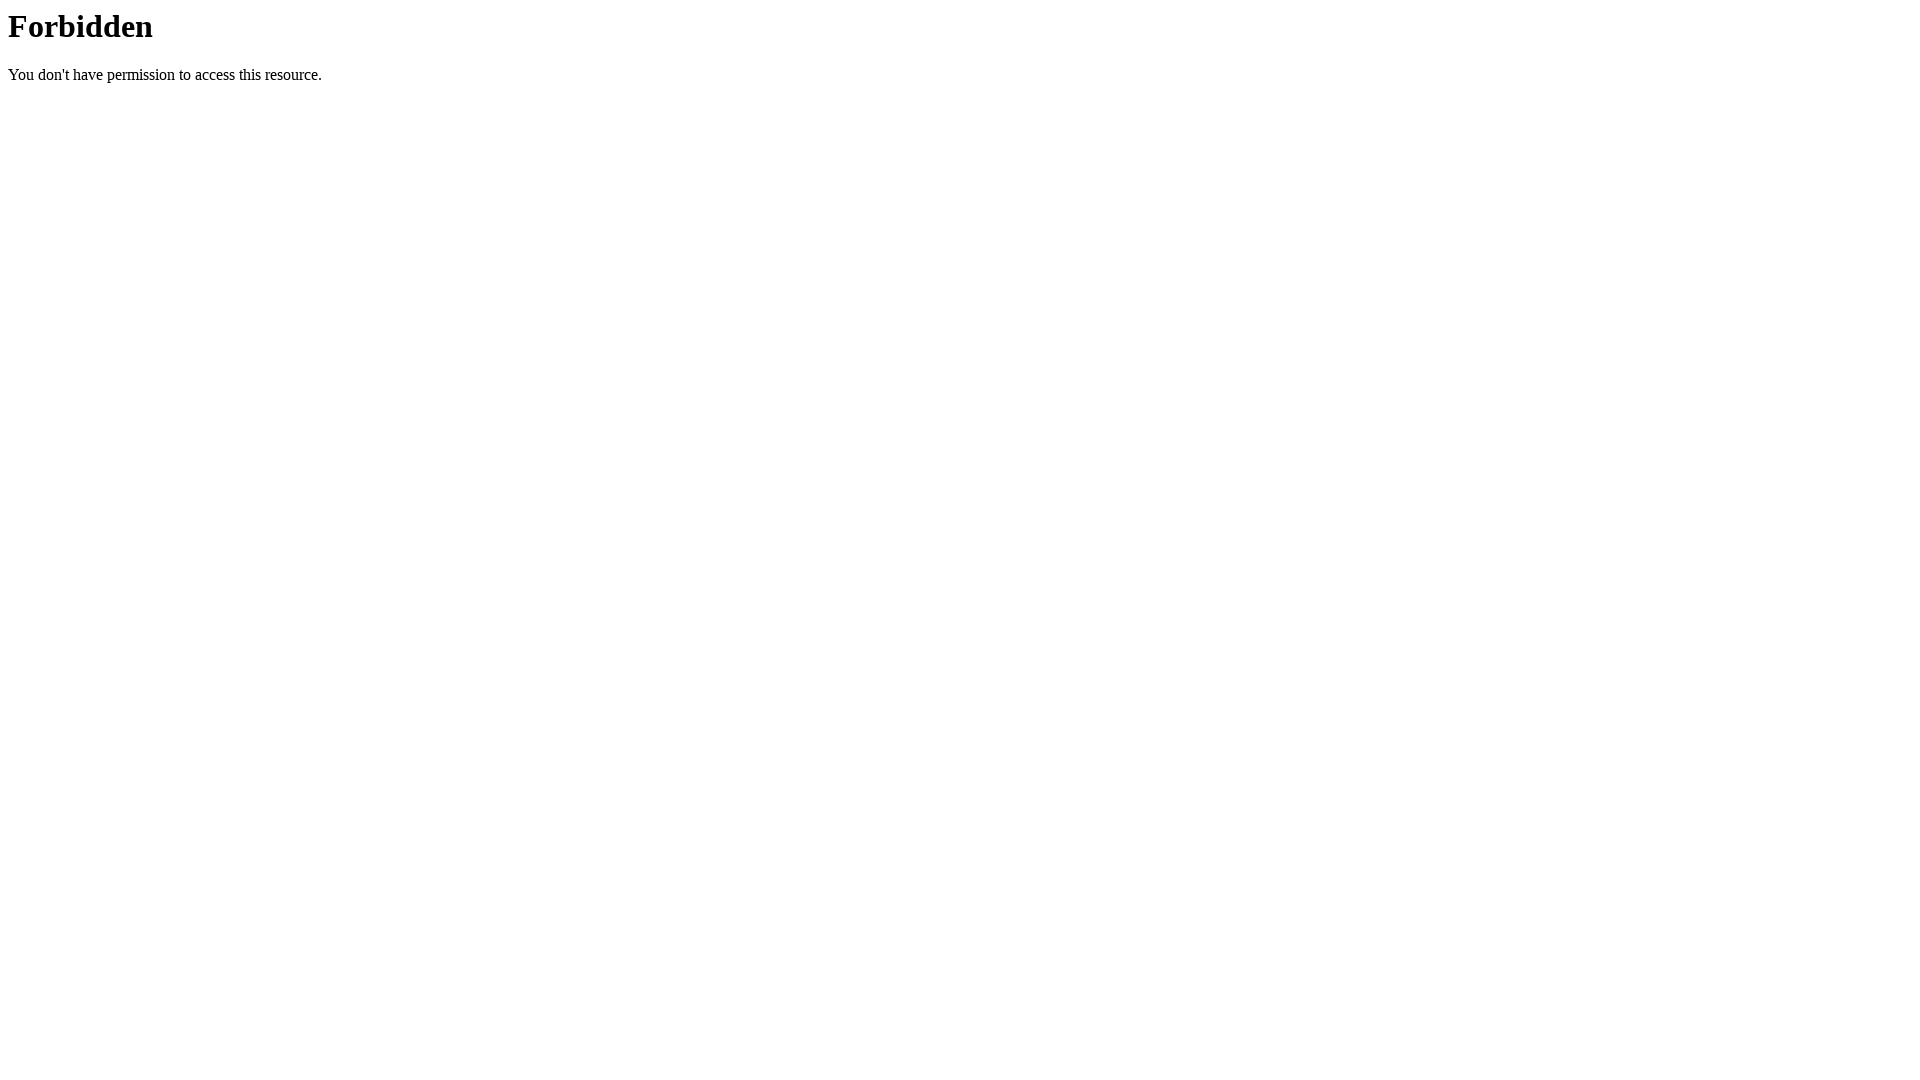